Navigates to SpiceJet website and verifies that links are present on the page

Starting URL: https://www.spicejet.com

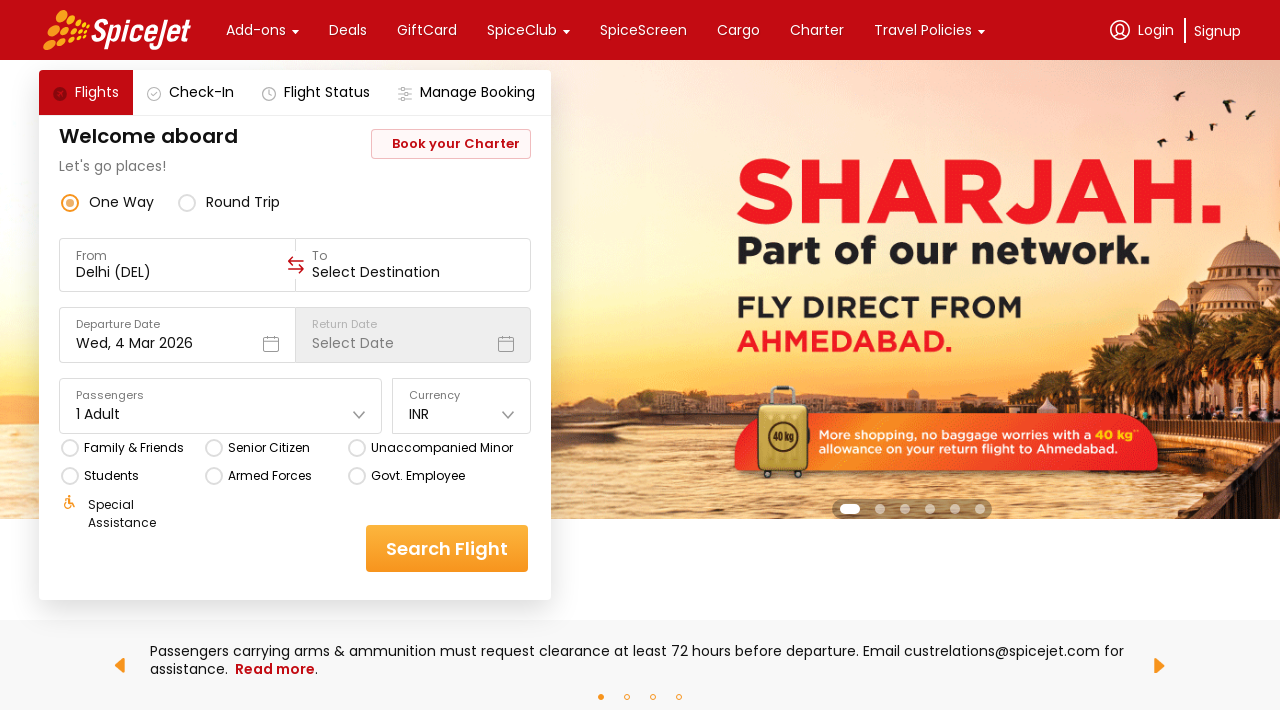

Navigated to SpiceJet website
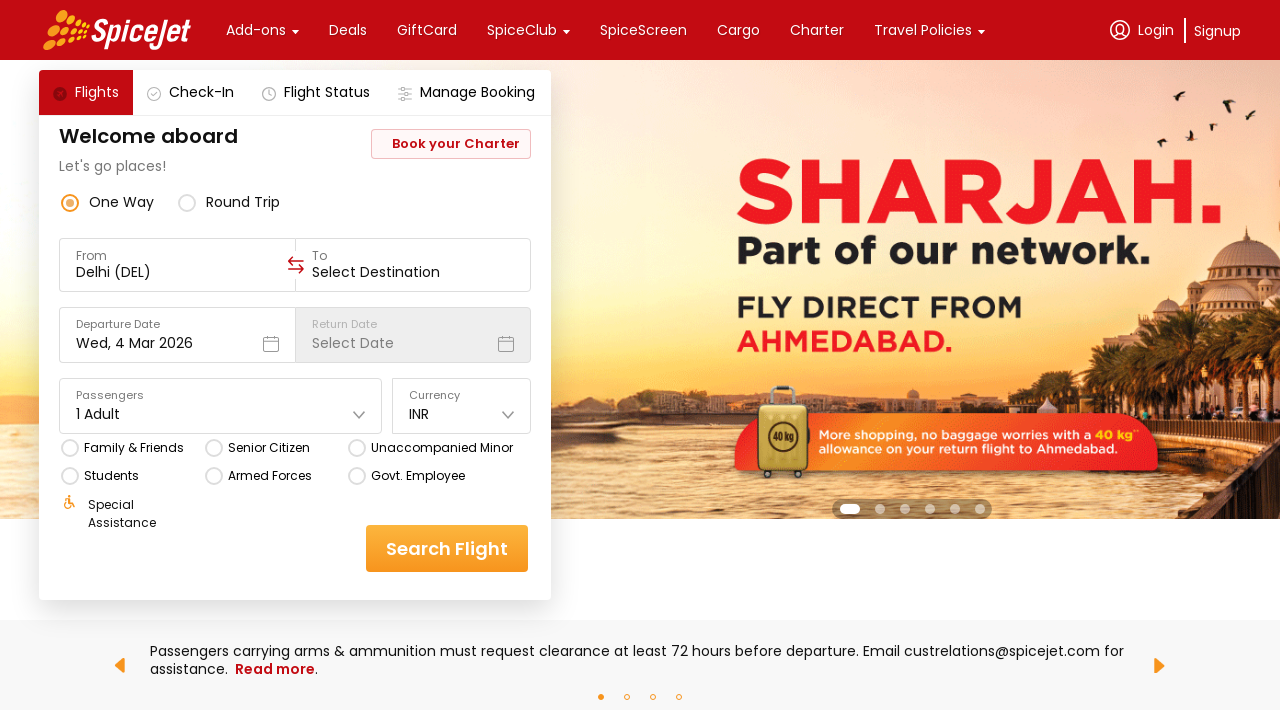

Waited for links to be visible on the page
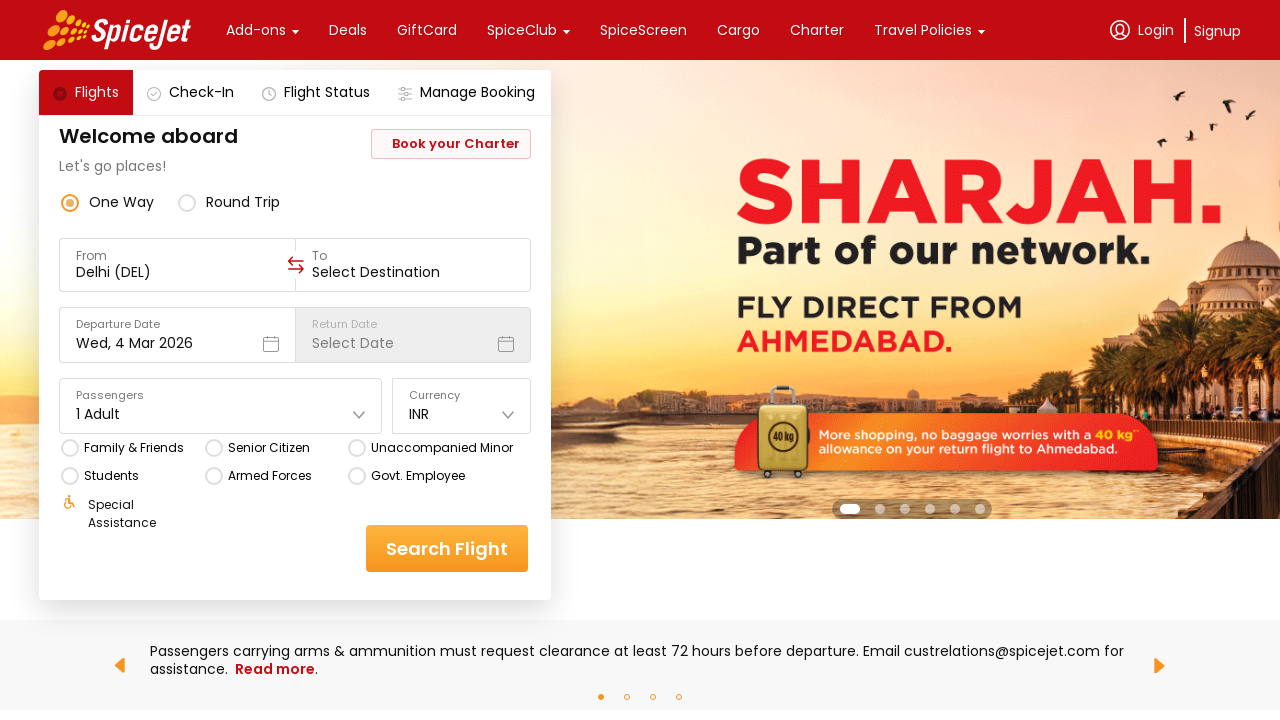

Retrieved all links from the page
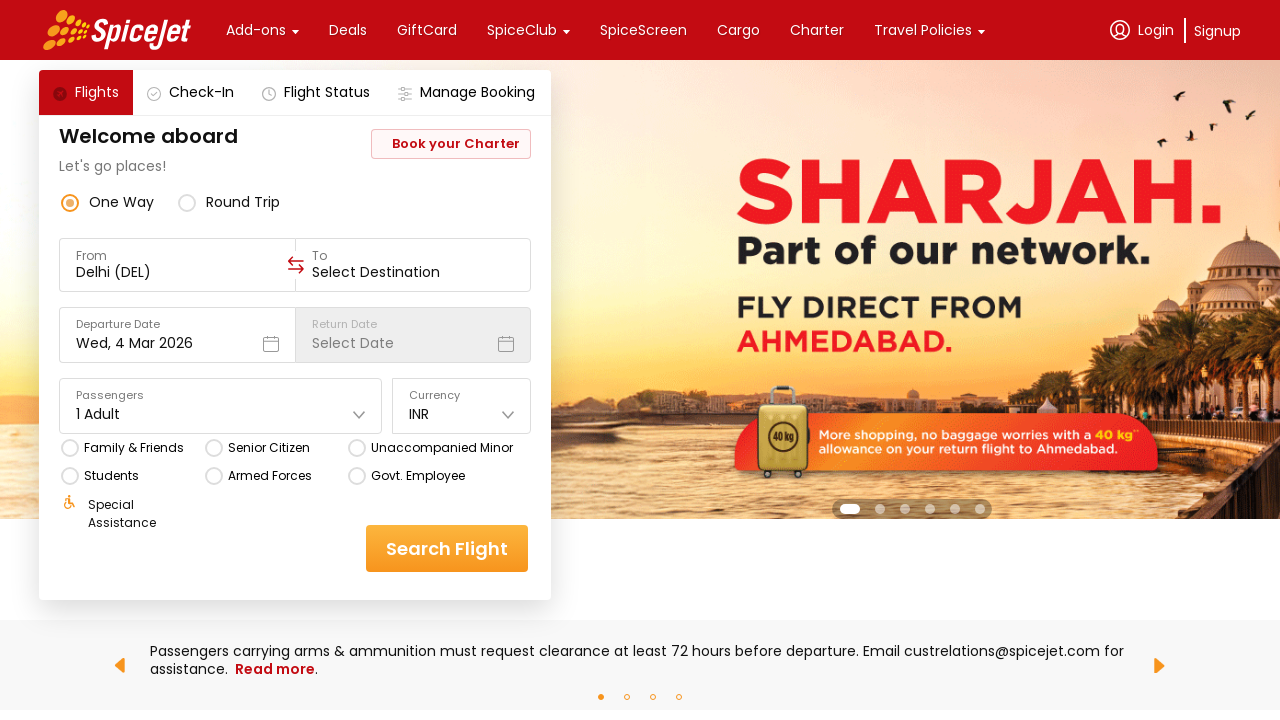

Verified that 102 links are present on the page
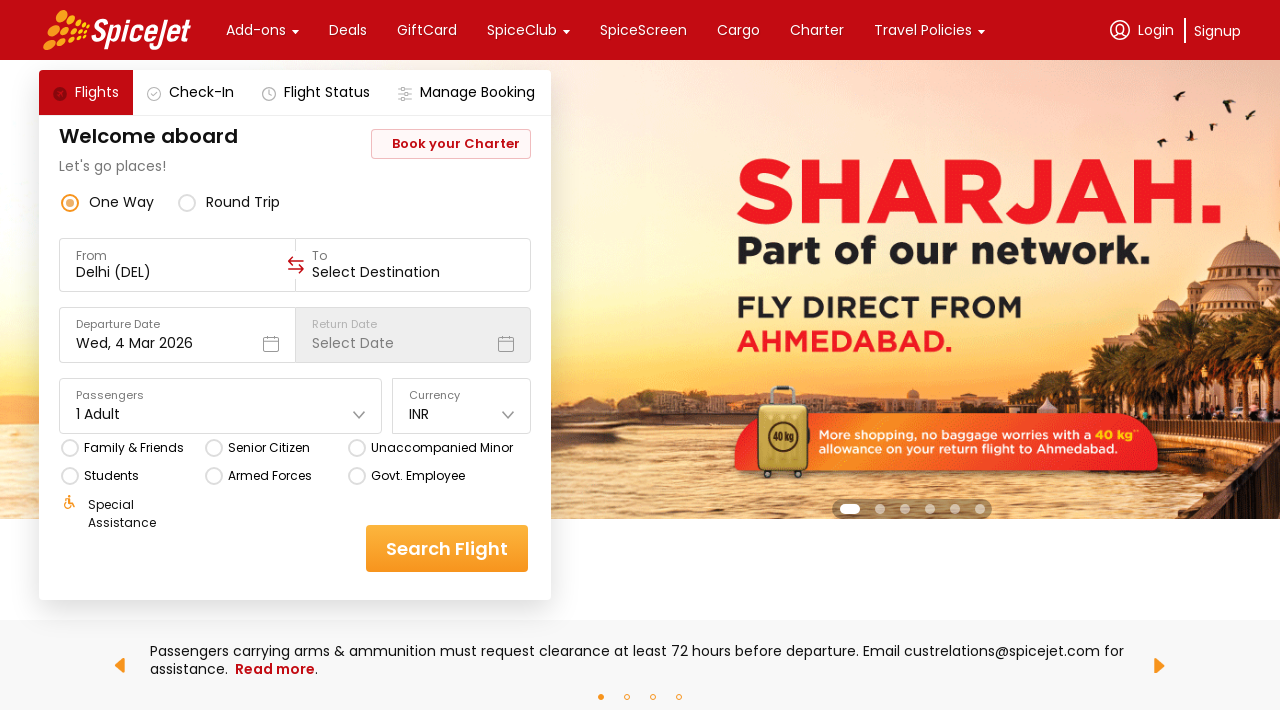

First link is visible on the page
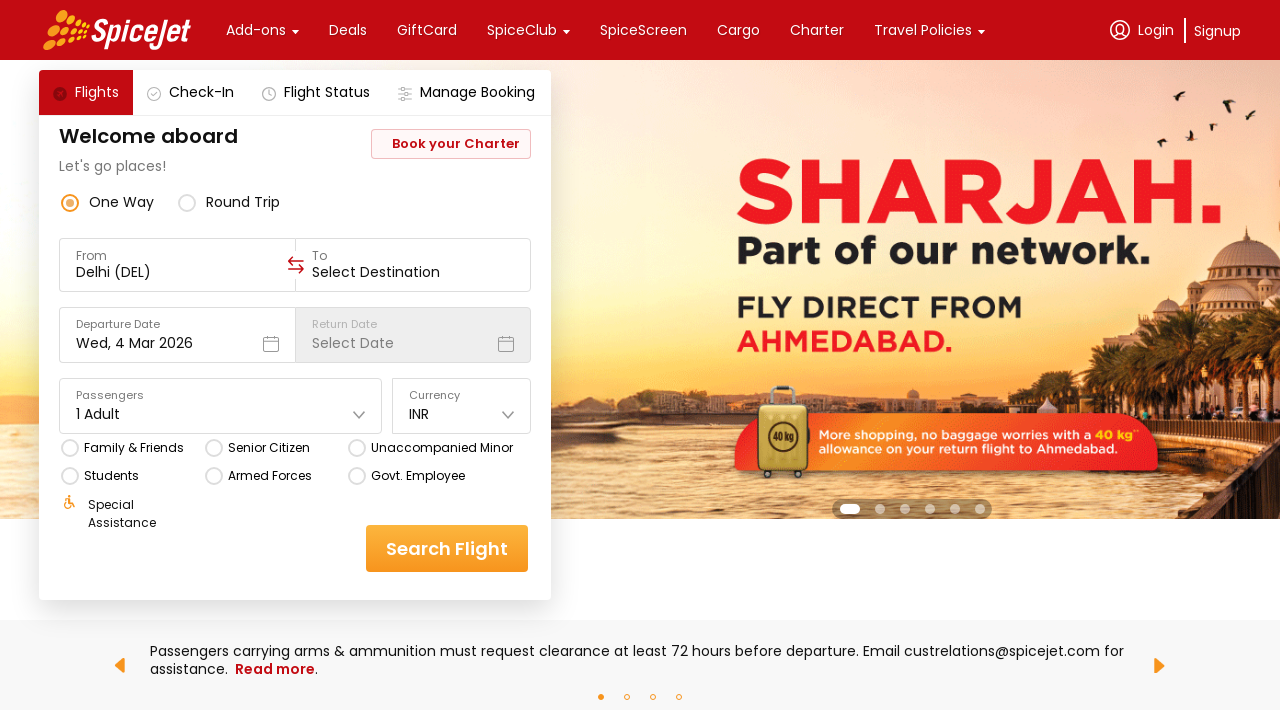

Confirmed first link is visible and clickable
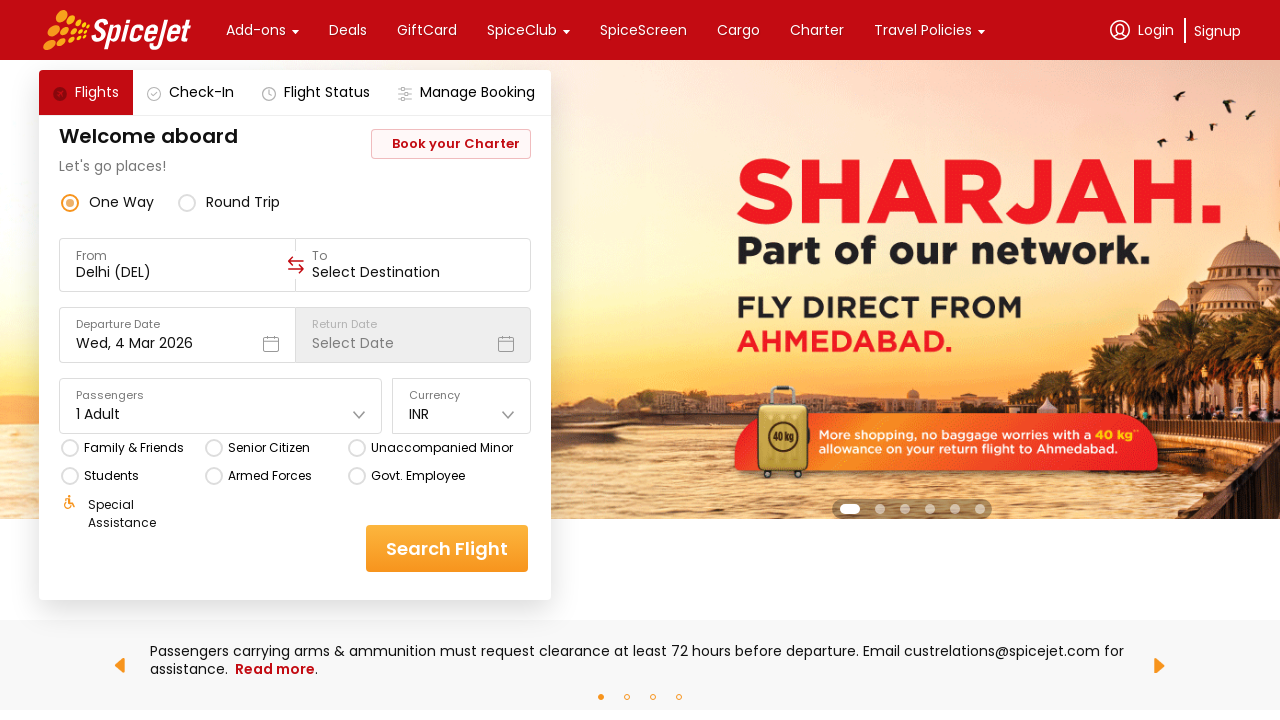

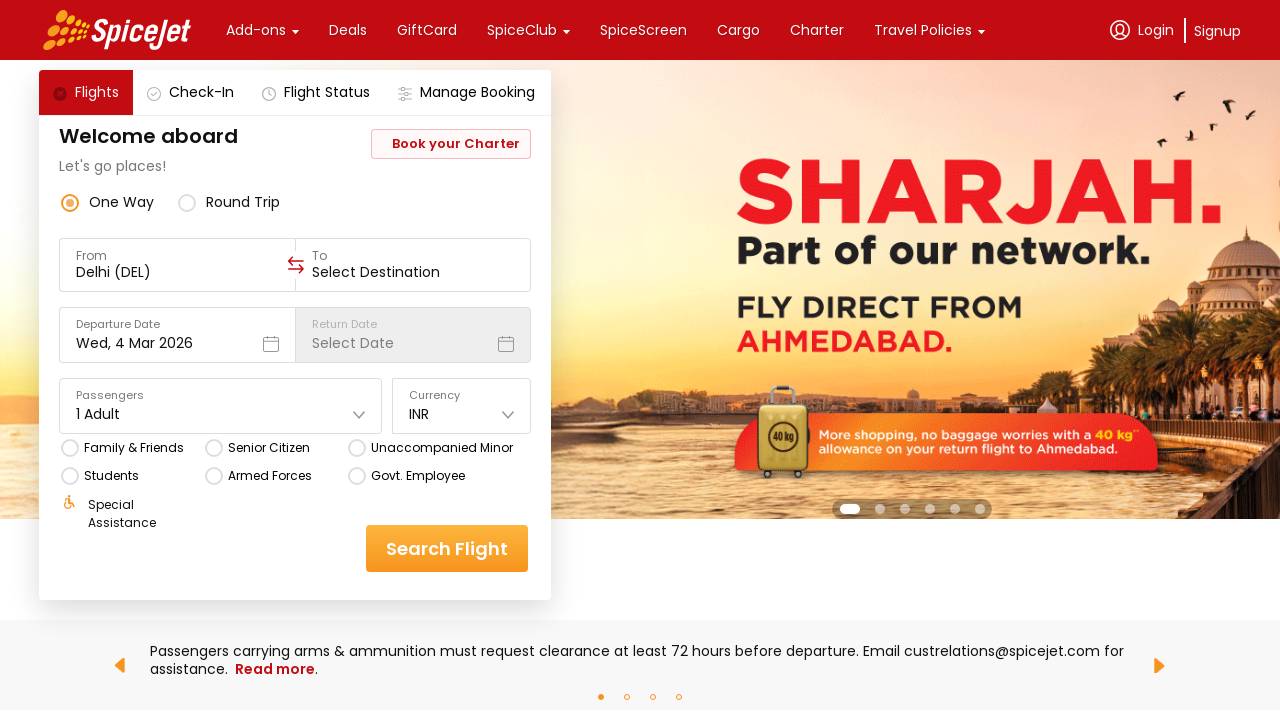